Tests the DemoQA practice form by filling out personal information, selecting gender, adding subjects, setting birthdate, selecting hobbies, uploading a picture, entering address, and selecting state/city before submitting.

Starting URL: https://demoqa.com/automation-practice-form

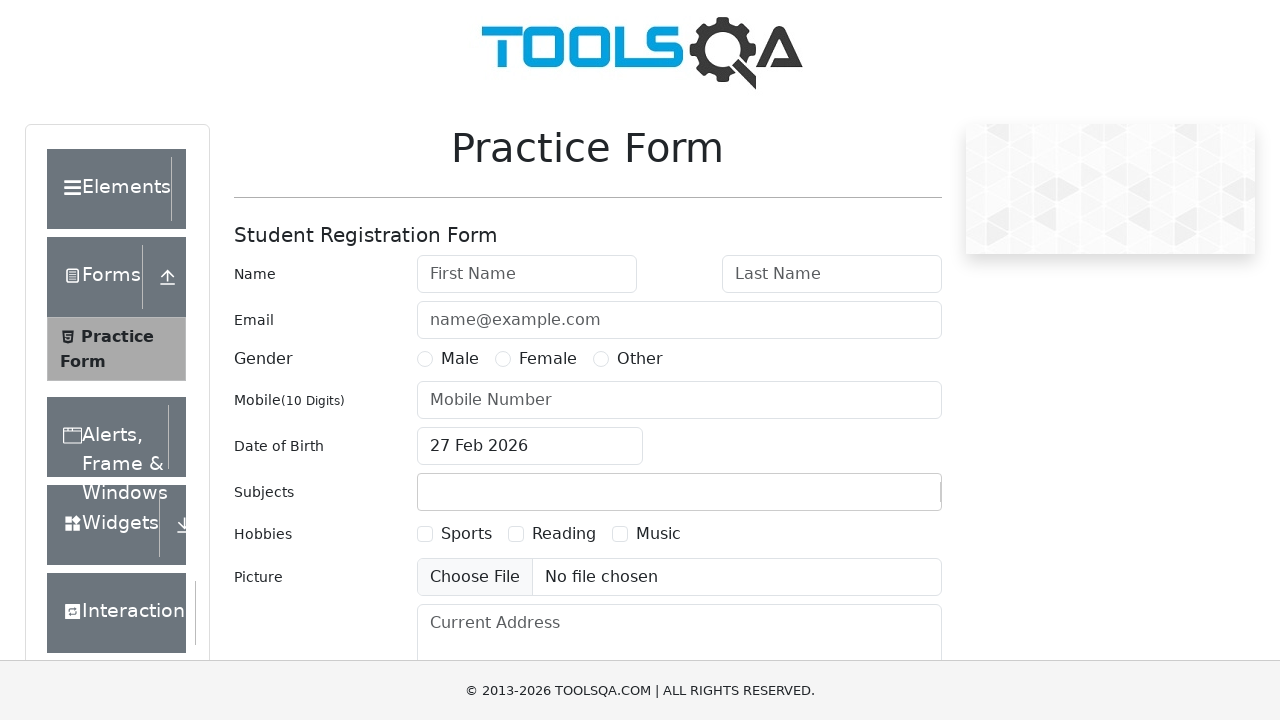

Removed fixed elements (ads/footer) that may interfere with form
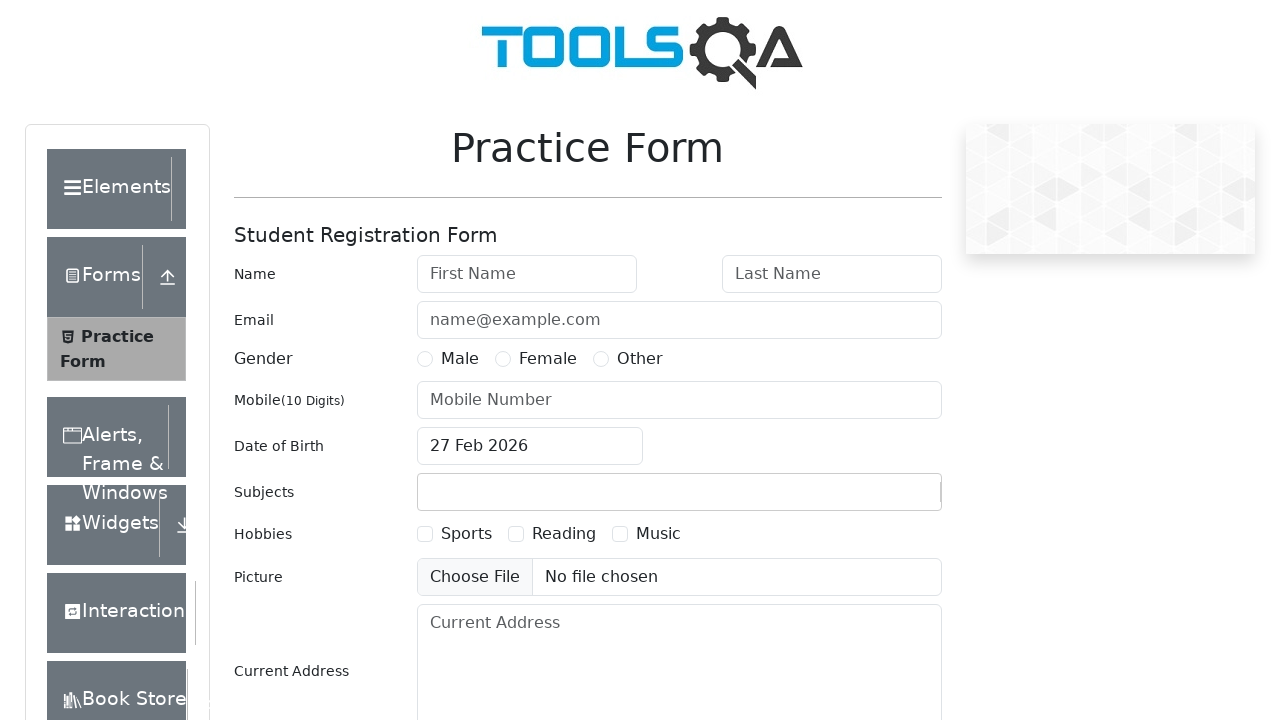

Filled first name field with 'Marcus' on #firstName
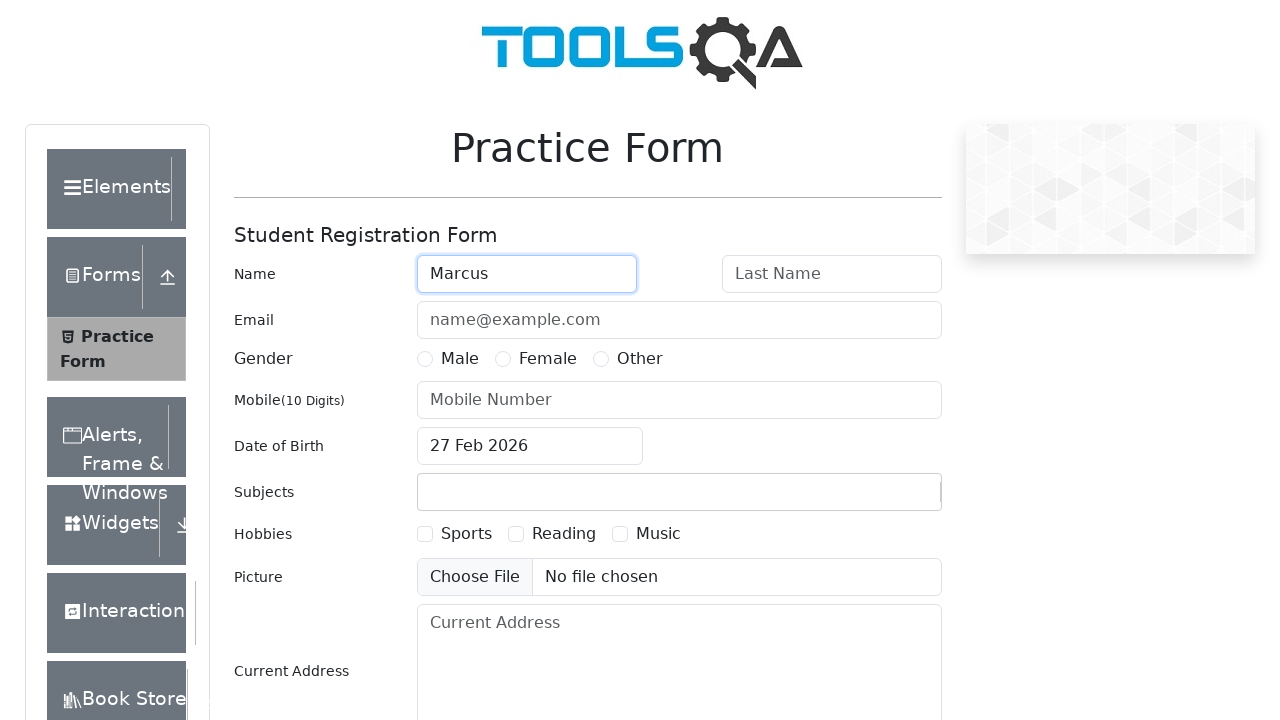

Filled last name field with 'Thompson' on #lastName
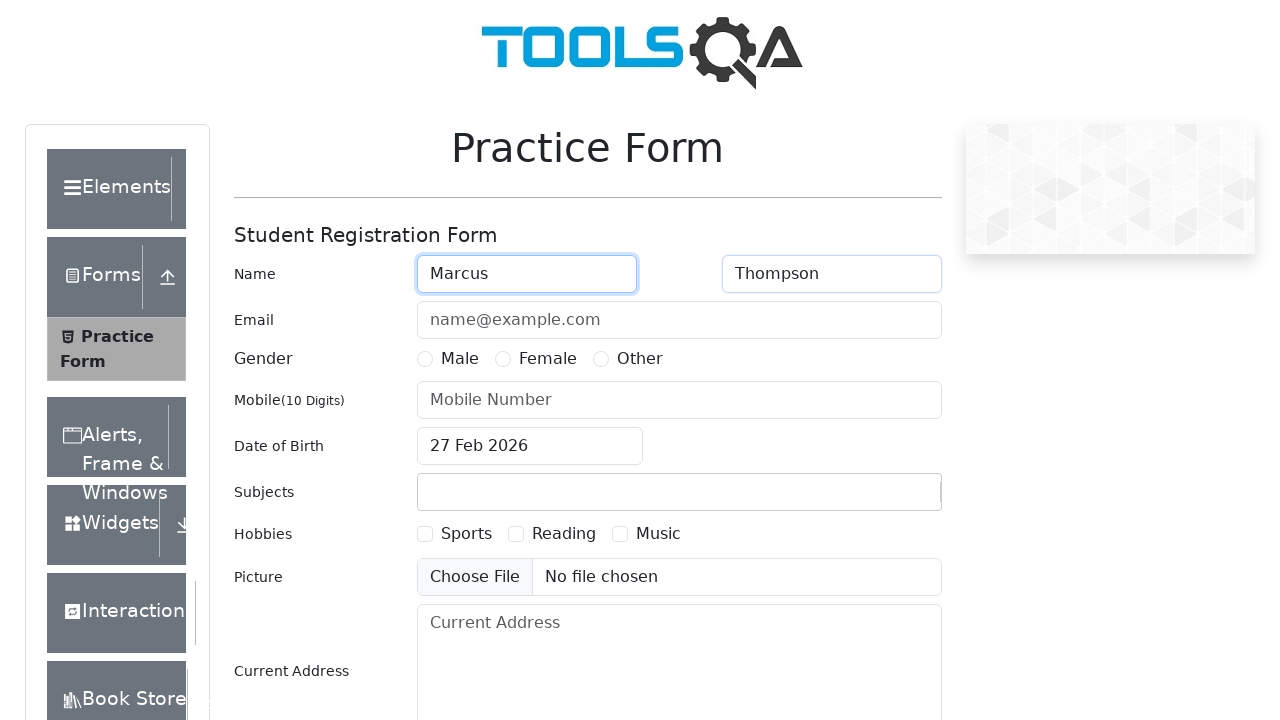

Filled email field with 'marcus.thompson@testmail.com' on #userEmail
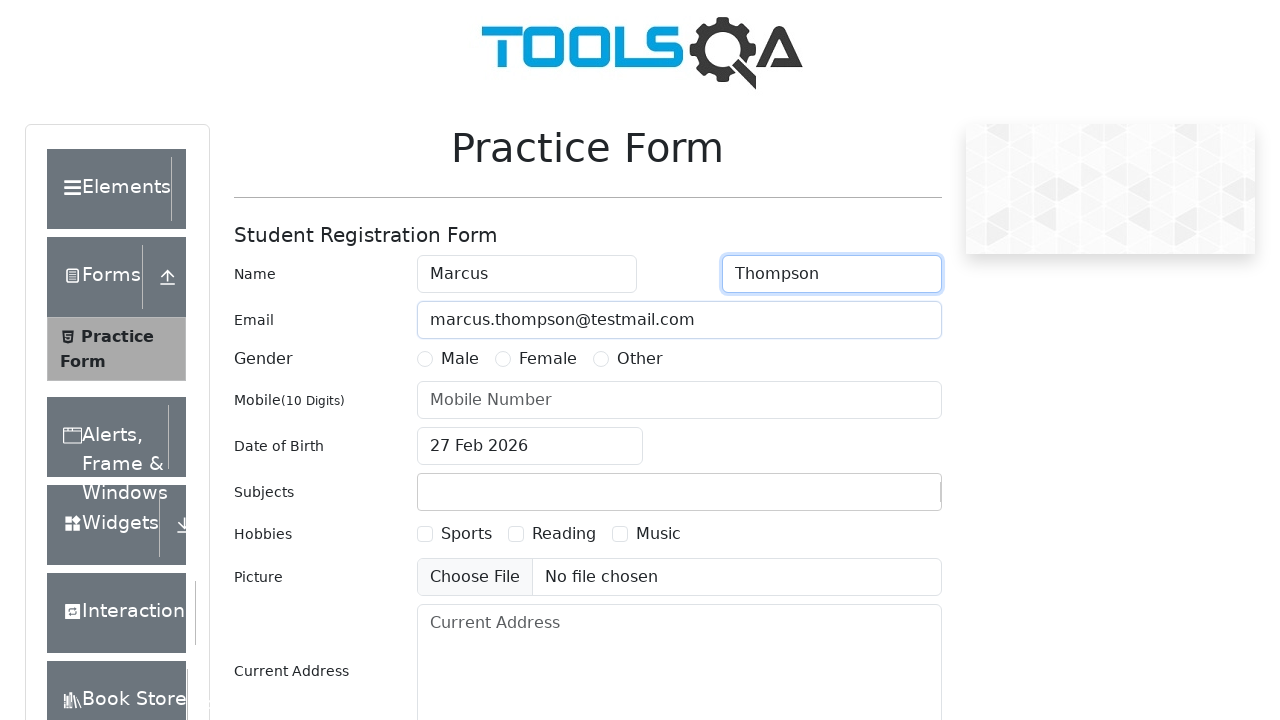

Selected 'Male' gender option at (460, 359) on label[for='gender-radio-1']
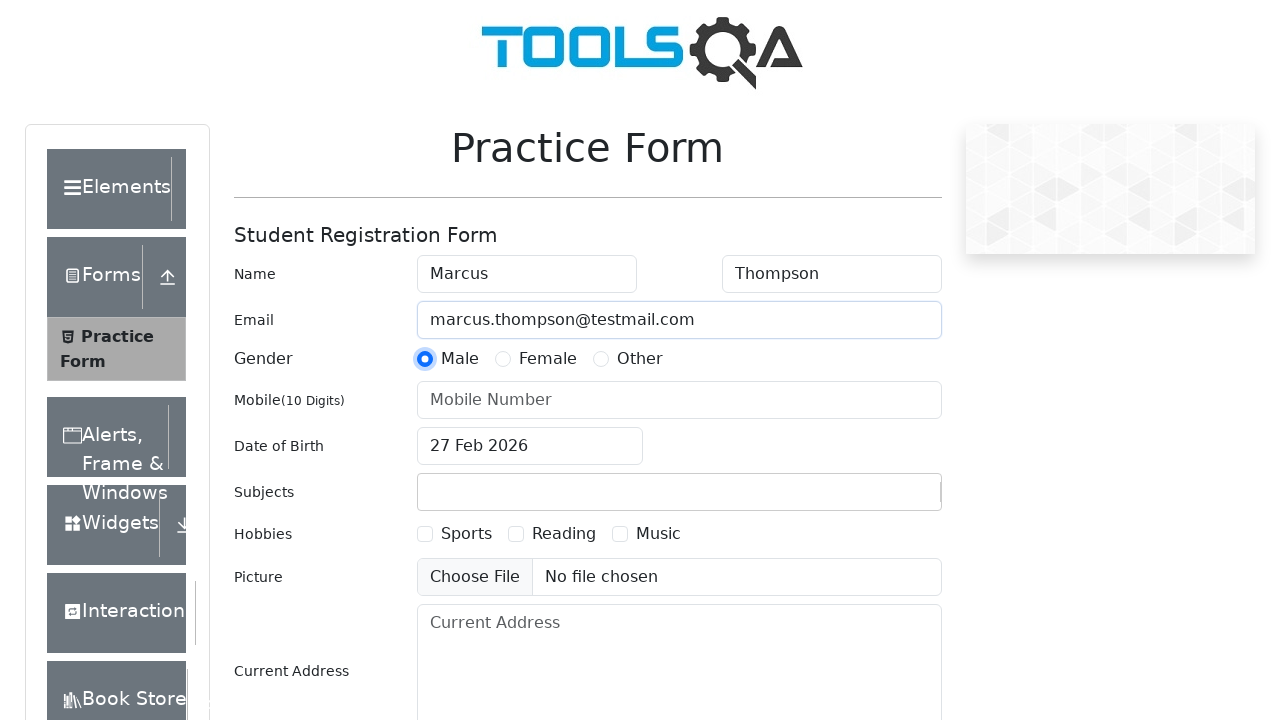

Filled mobile number field with '5551234567' on #userNumber
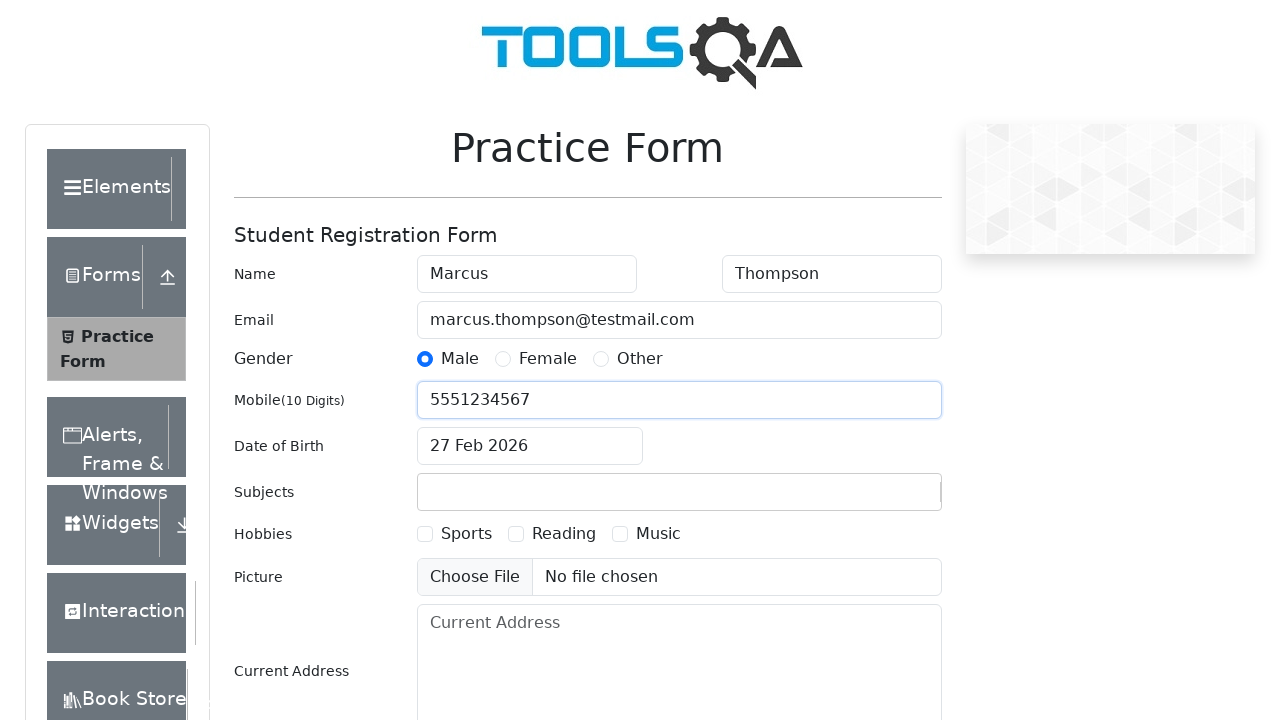

Typed 'English' in subjects field on #subjectsInput
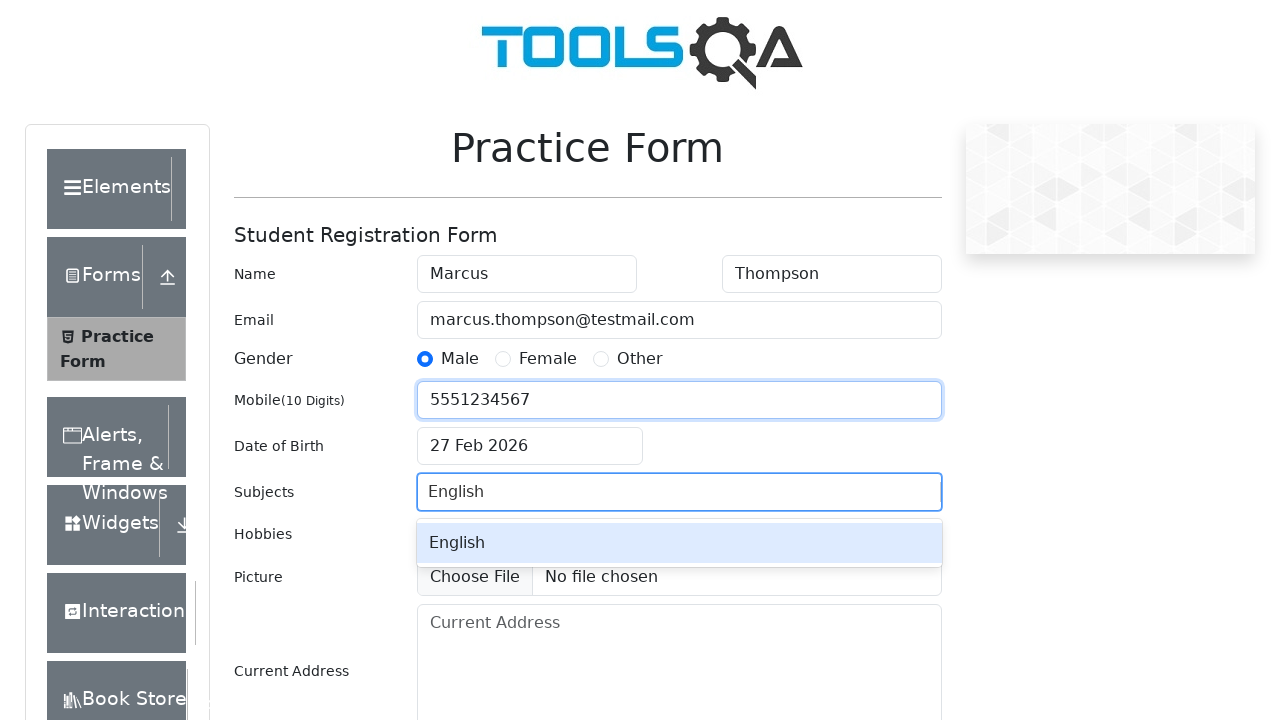

Pressed Enter to select 'English' subject on #subjectsInput
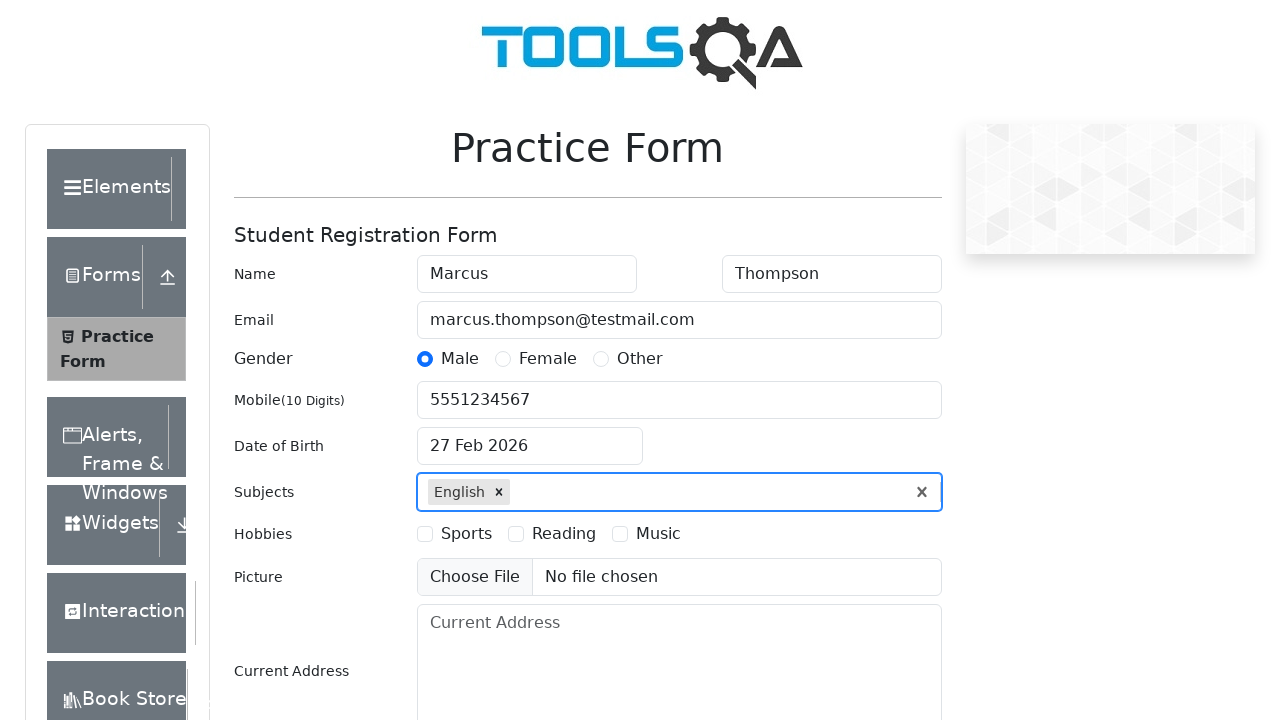

Typed 'Commerce' in subjects field on #subjectsInput
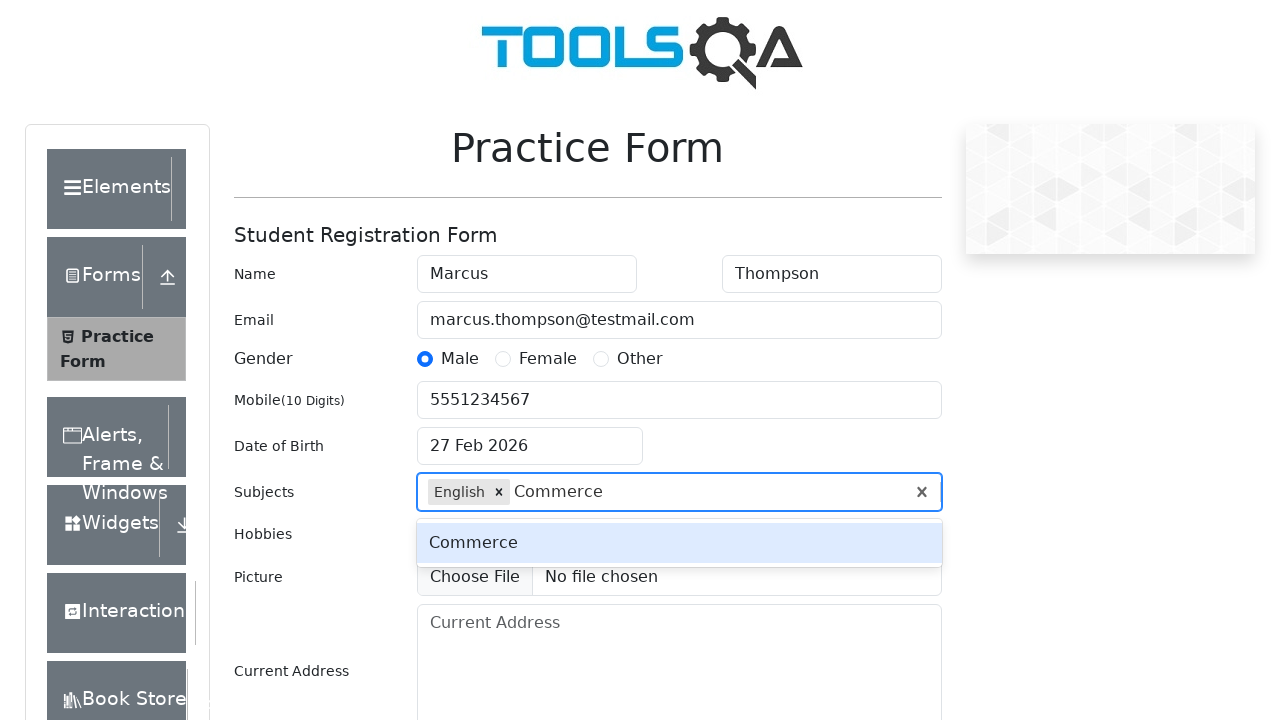

Pressed ArrowDown to navigate autocomplete options for 'Commerce' on #subjectsInput
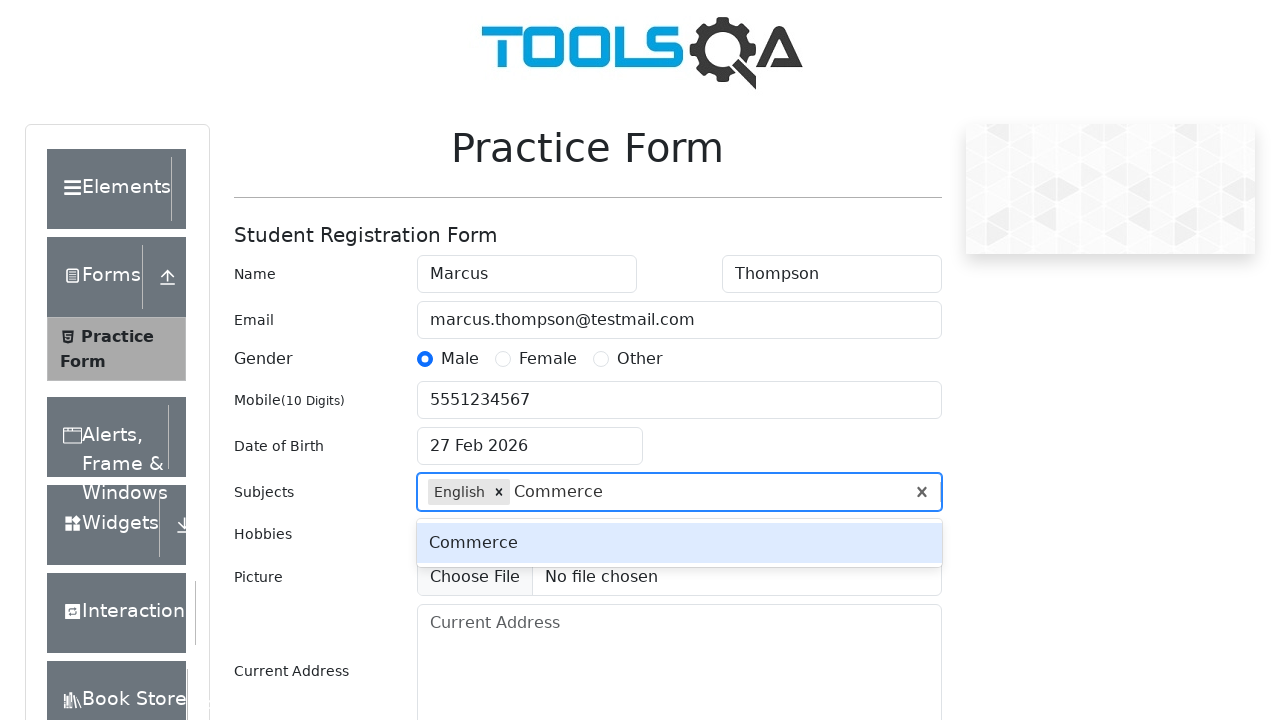

Pressed Enter to select 'Commerce' subject on #subjectsInput
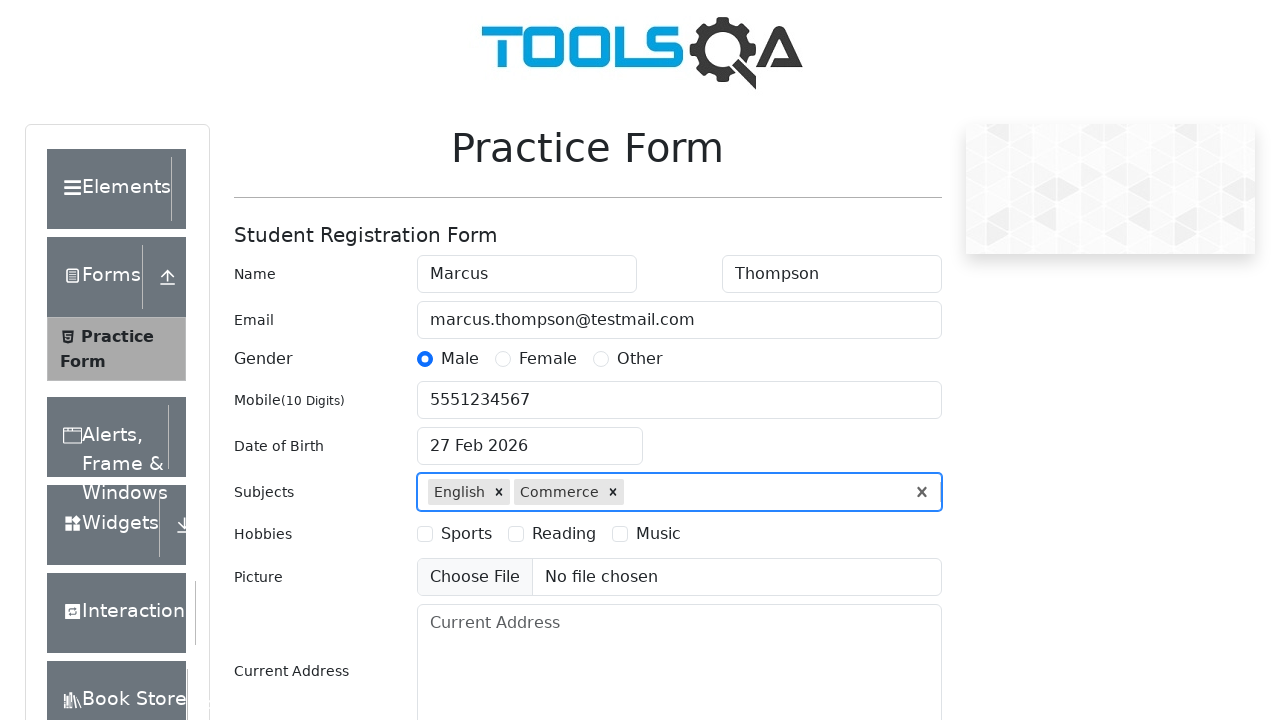

Clicked date of birth input to open date picker at (530, 446) on #dateOfBirthInput
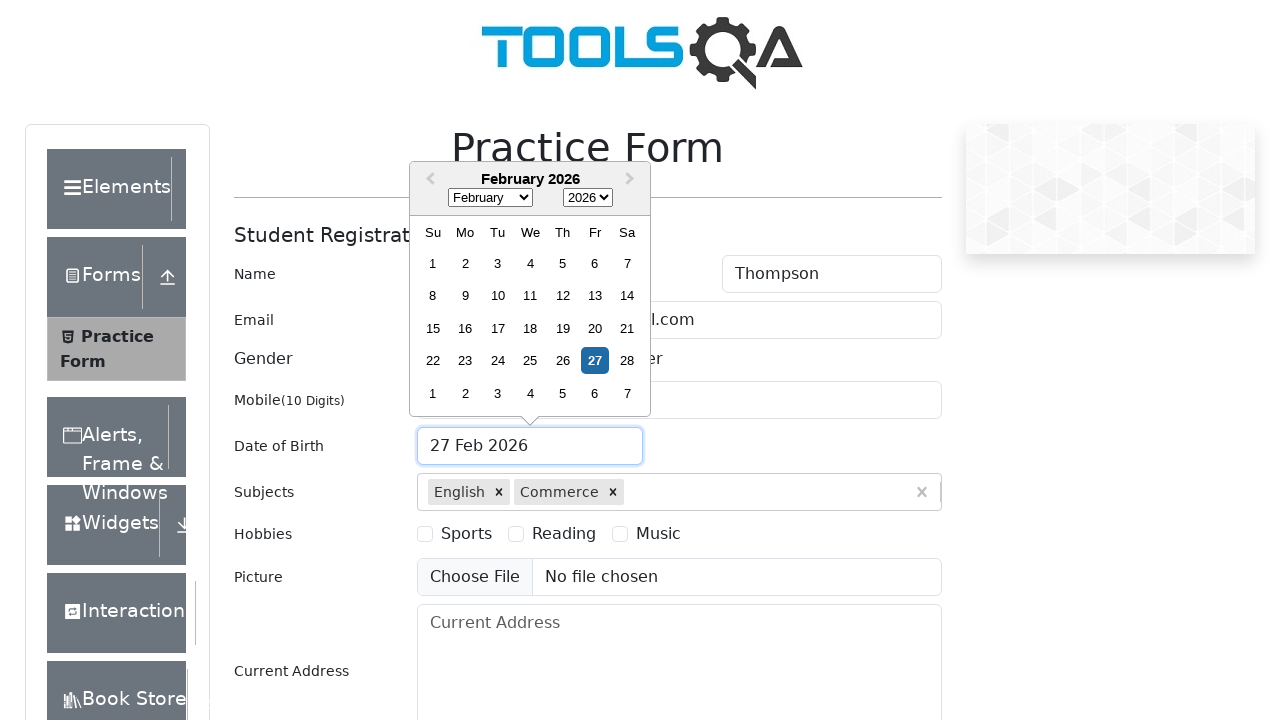

Selected 'May' from month dropdown on .react-datepicker__month-select
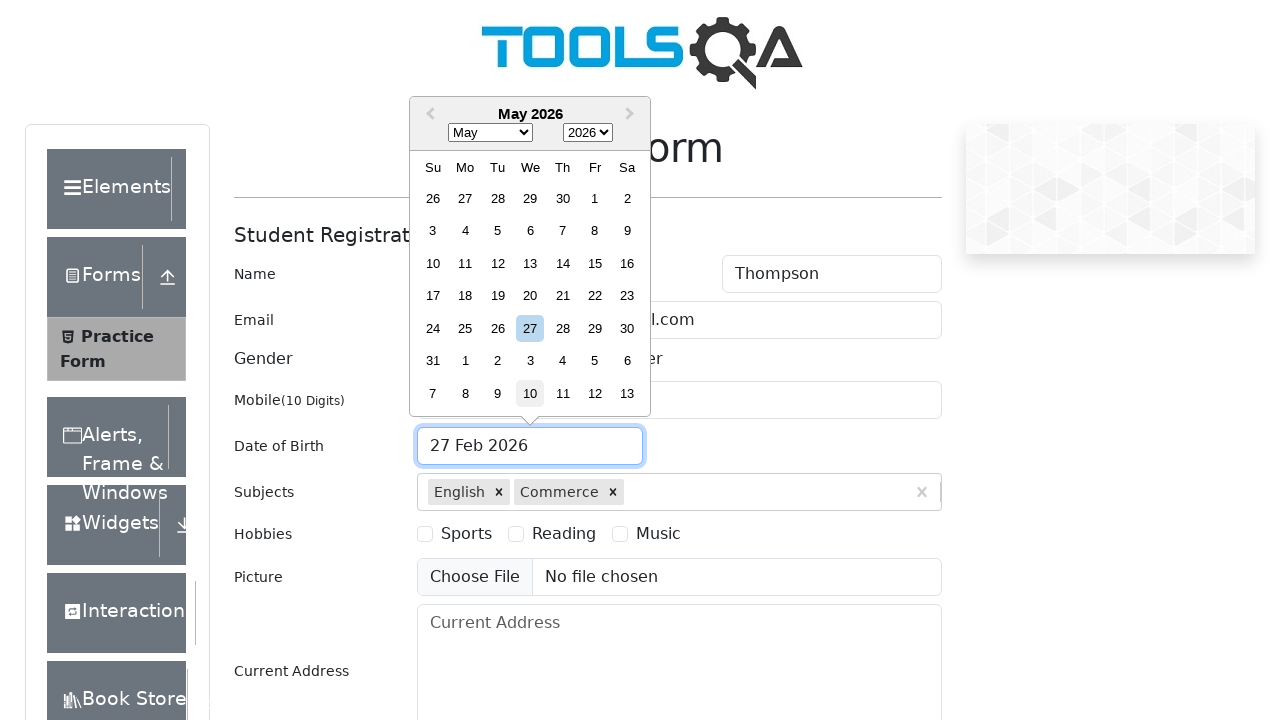

Selected '1995' from year dropdown on .react-datepicker__year-select
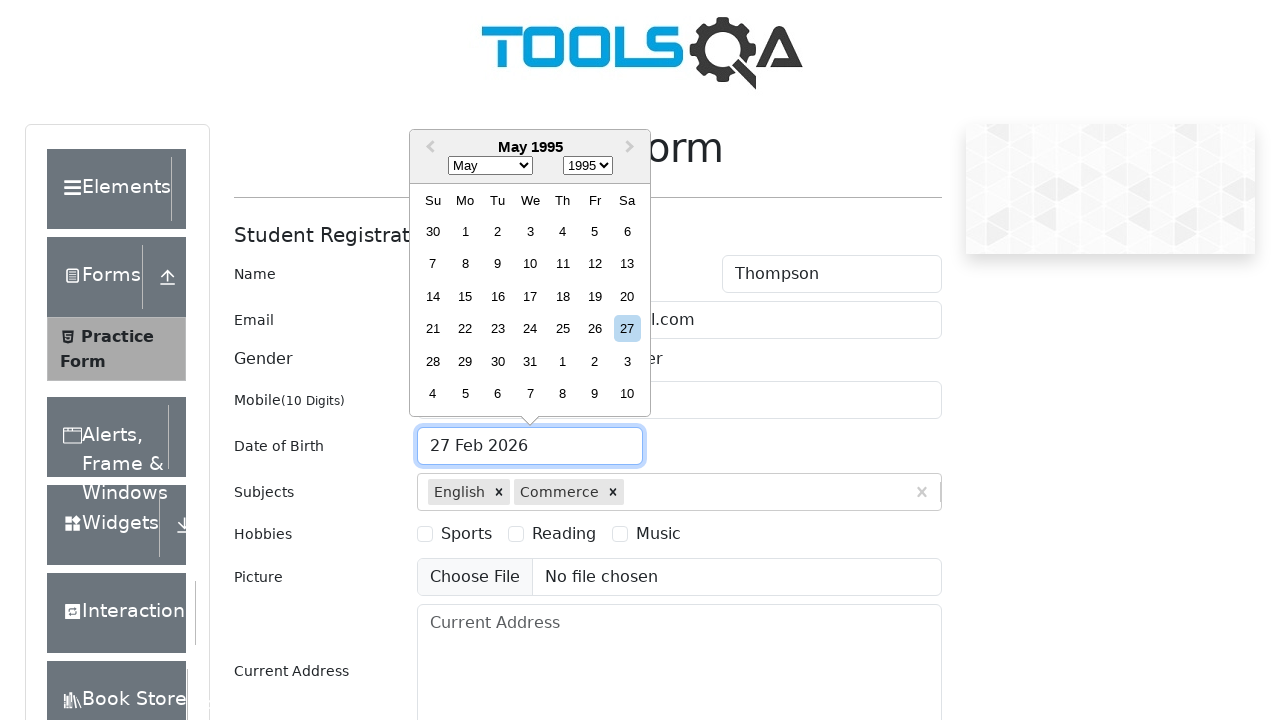

Selected day 15 from date picker (May 15, 1995) at (465, 296) on .react-datepicker__day--015:not(.react-datepicker__day--outside-month)
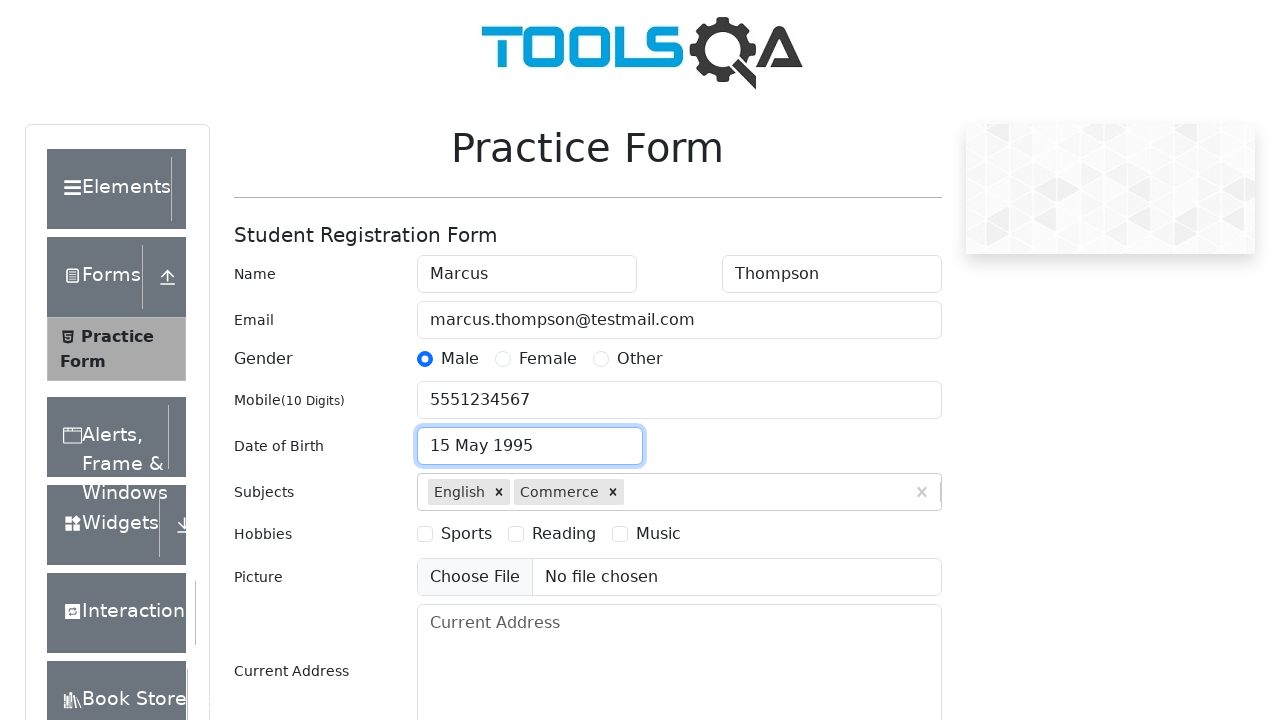

Selected 'Sports' hobby checkbox at (466, 534) on label[for='hobbies-checkbox-1']
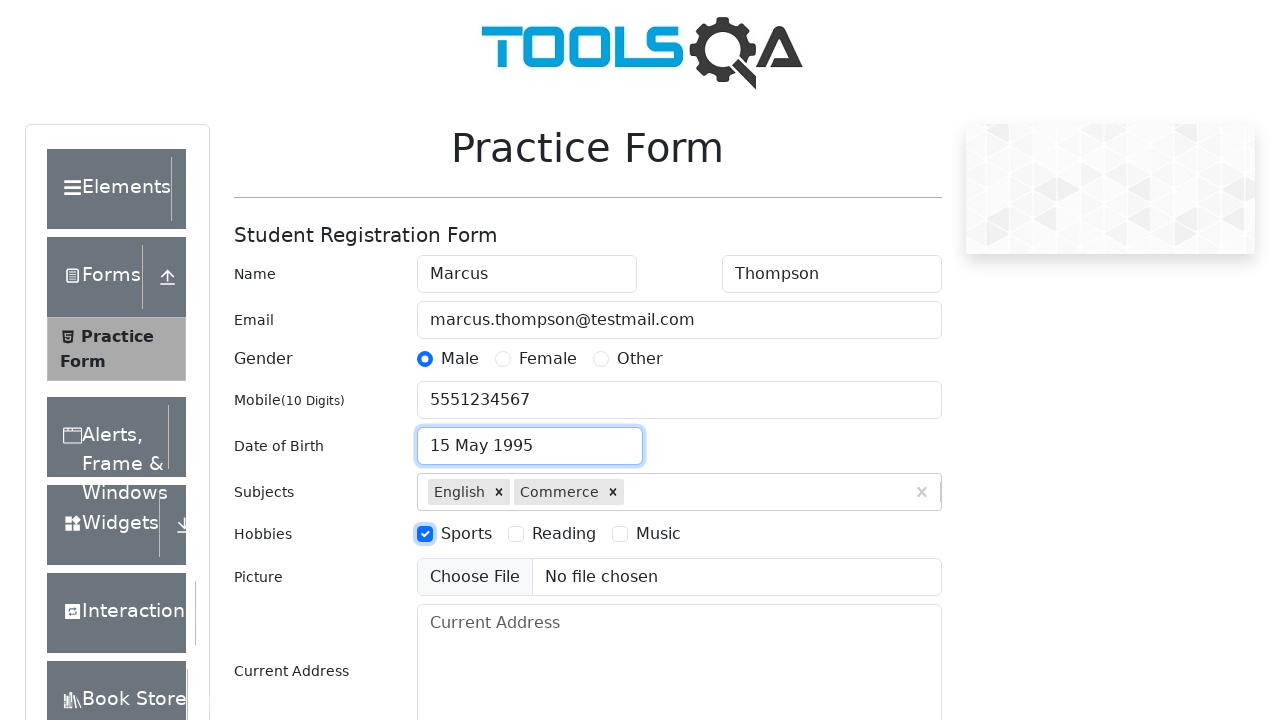

Filled current address field with '742 Evergreen Terrace, Springfield, IL 62701' on #currentAddress
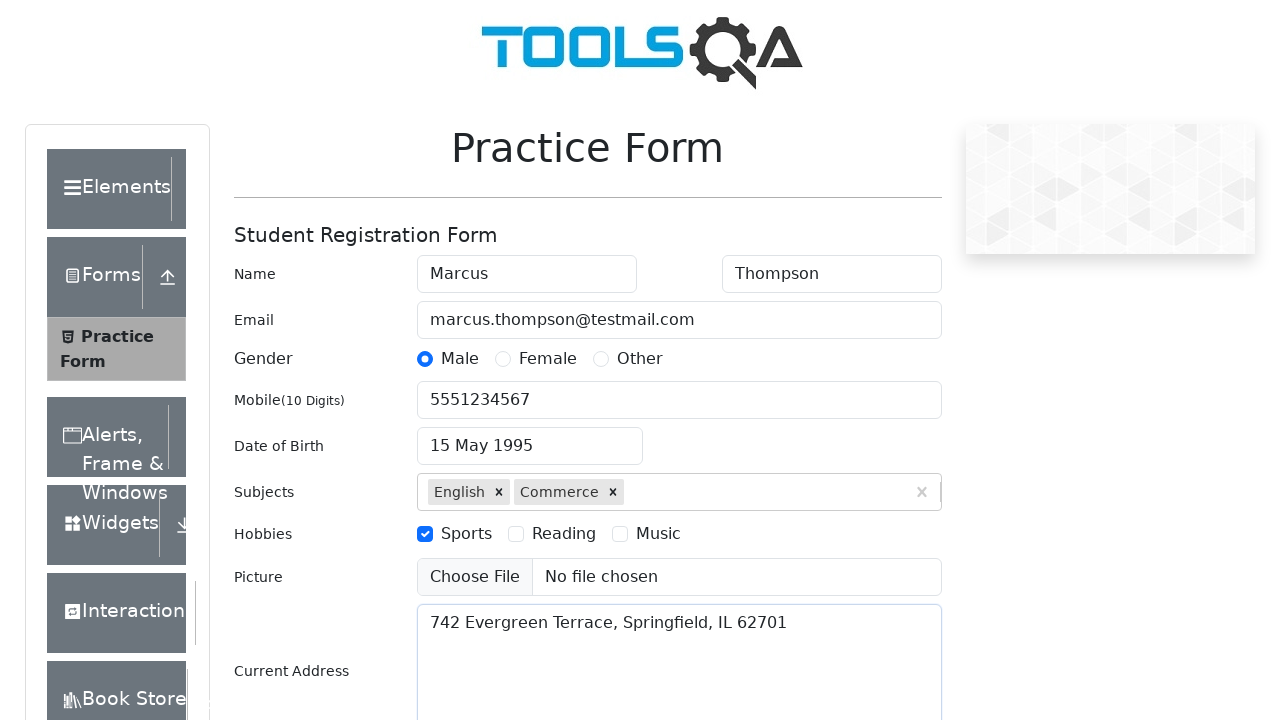

Clicked state dropdown to open options at (527, 437) on #state
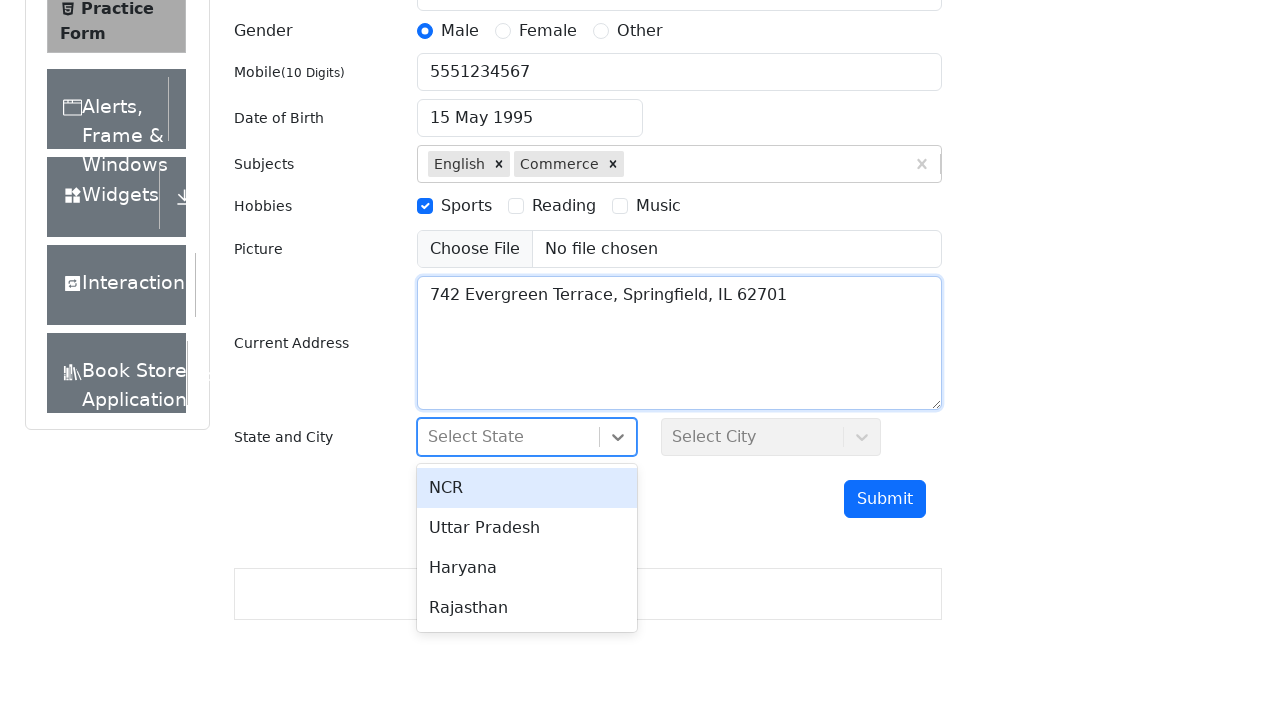

Selected state option (Uttar Pradesh) at (527, 528) on #react-select-3-option-1
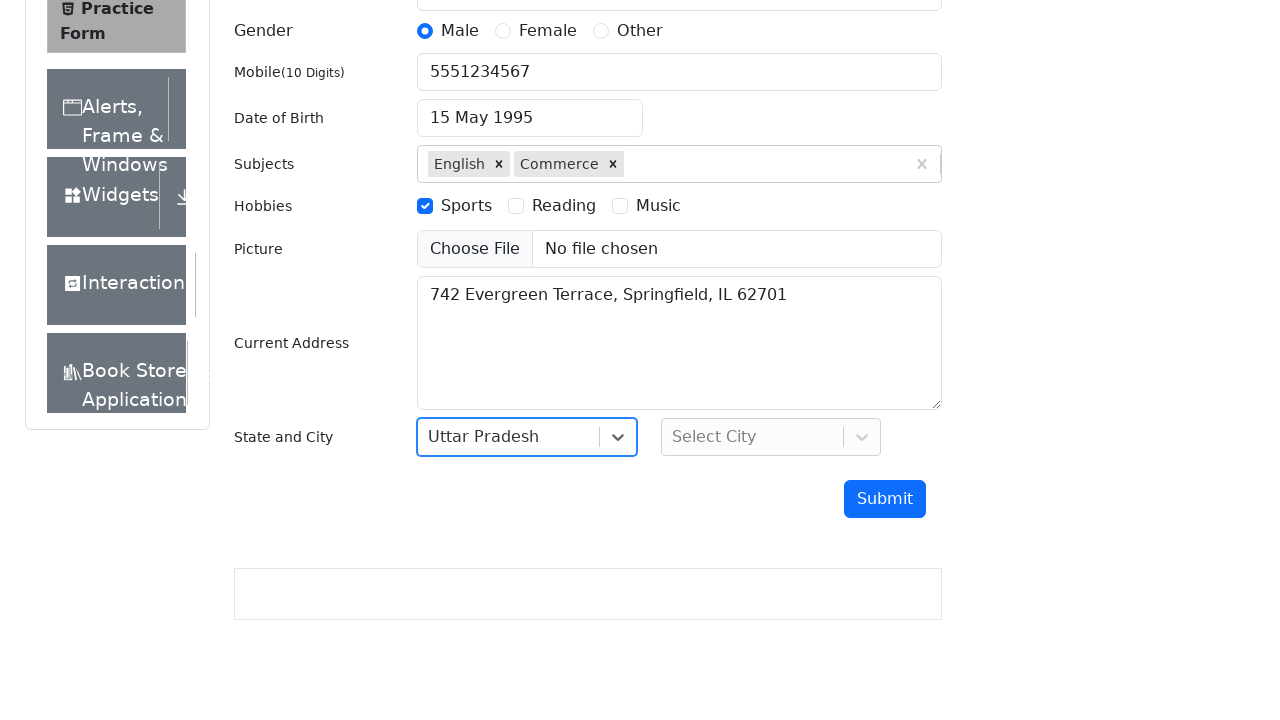

Clicked city dropdown to open options at (771, 437) on #city
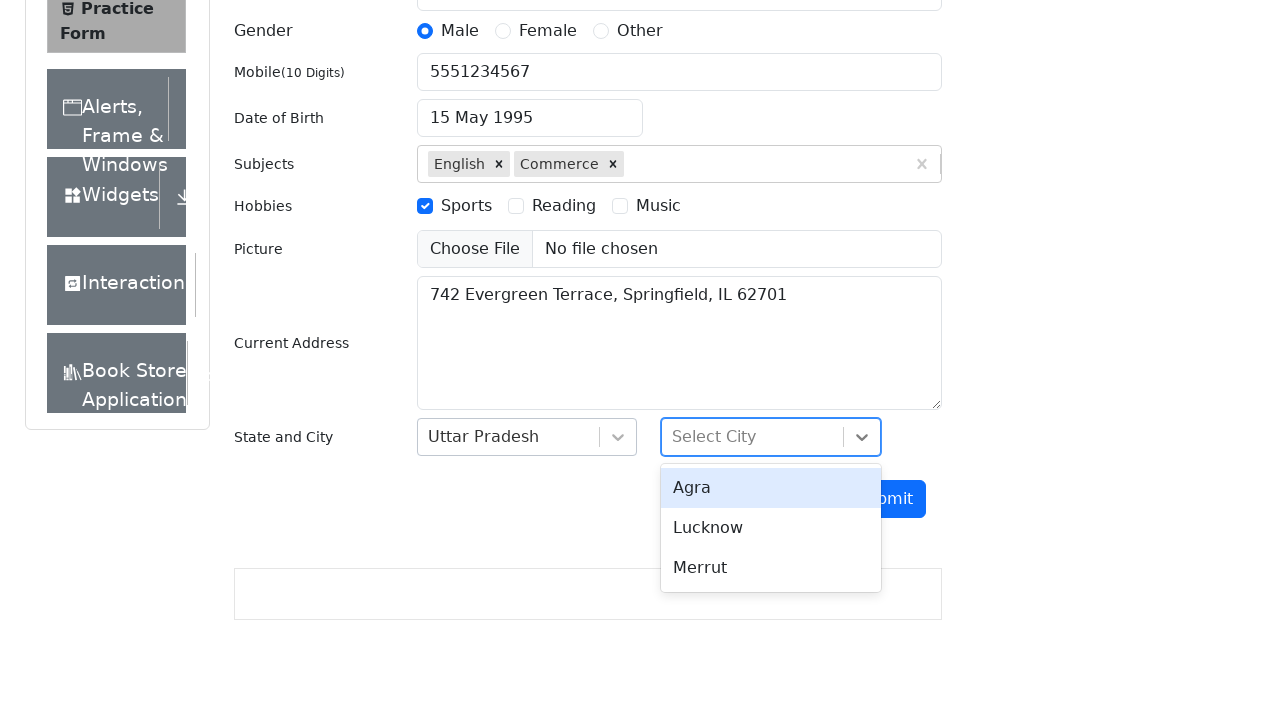

Selected first available city option at (771, 488) on #react-select-4-option-0
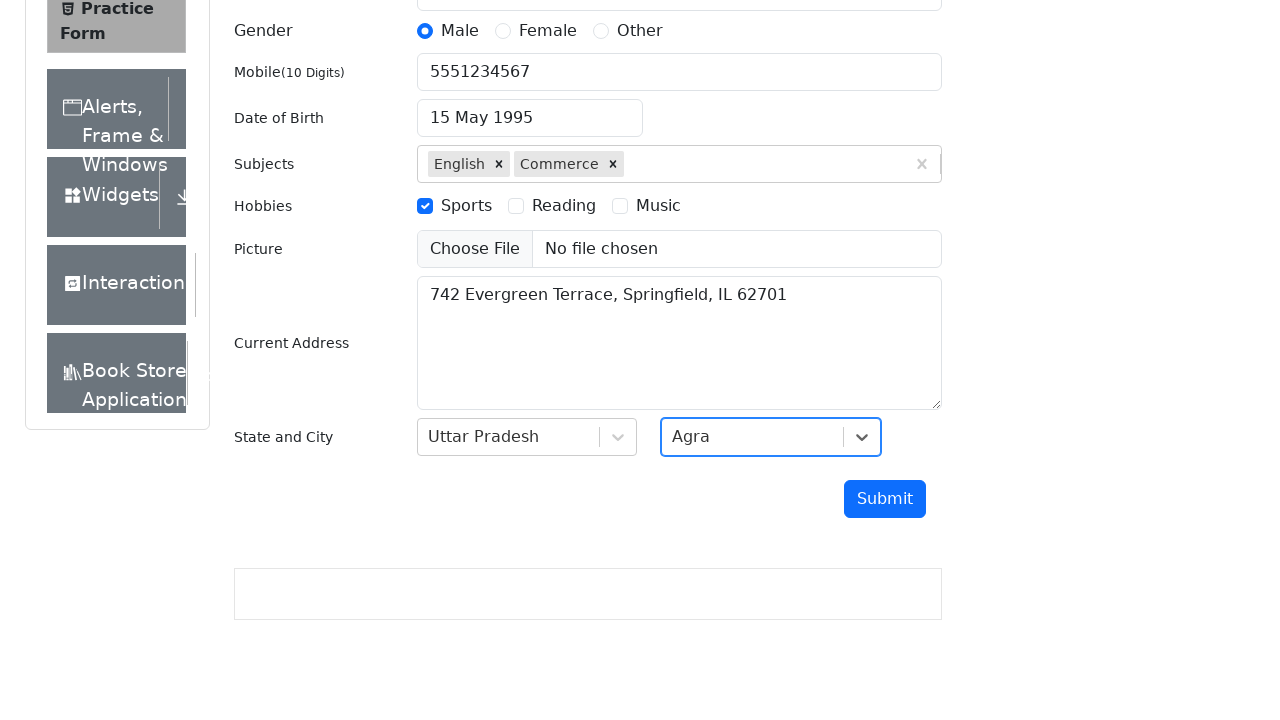

Clicked submit button to submit the form at (885, 499) on #submit
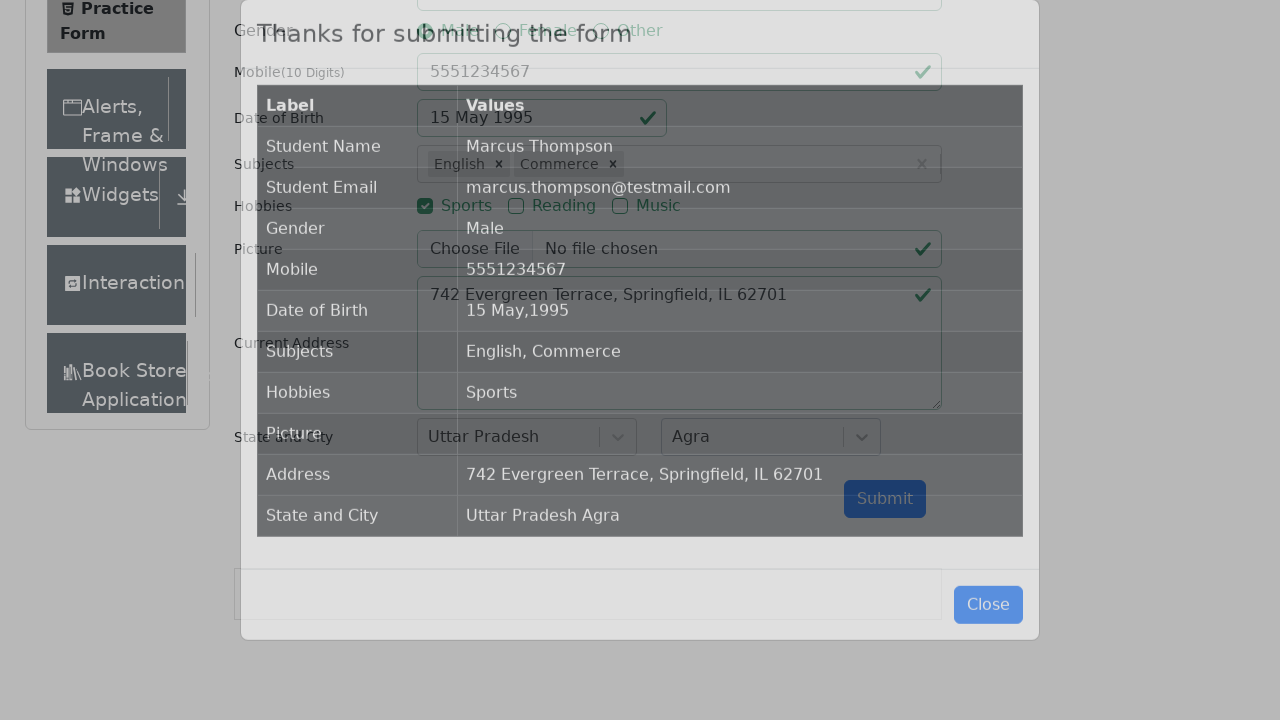

Submission confirmation modal appeared
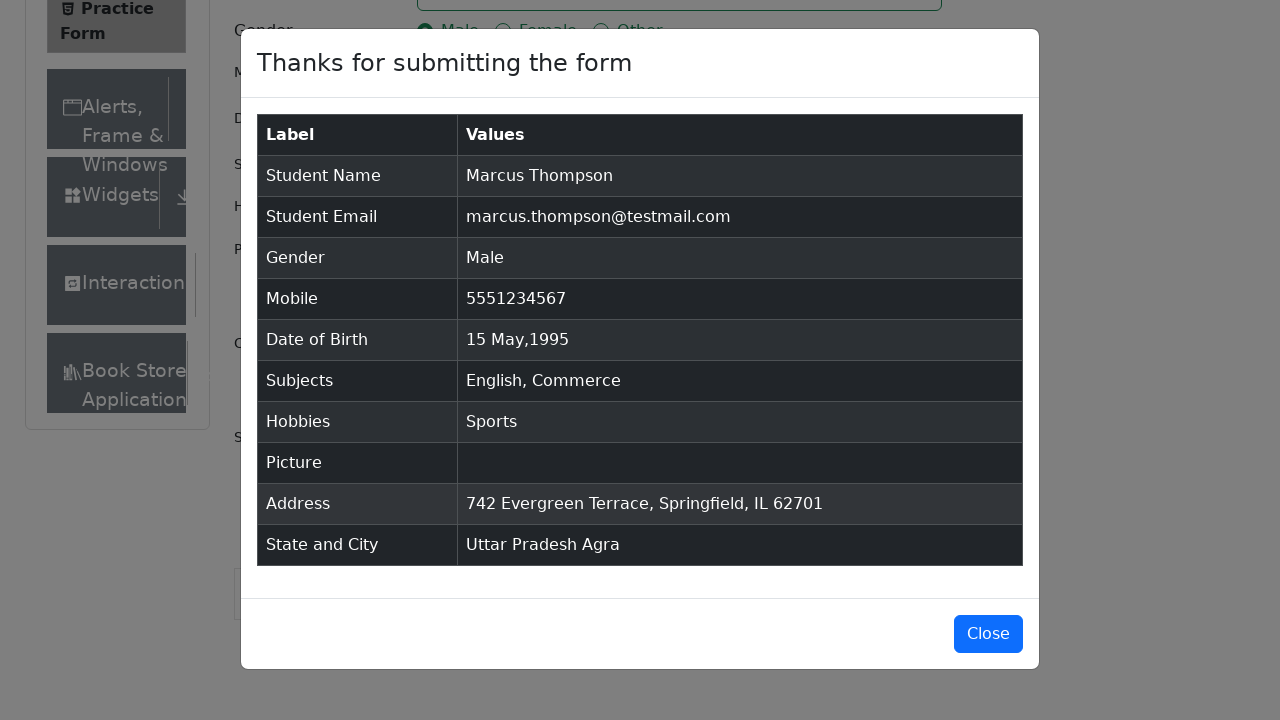

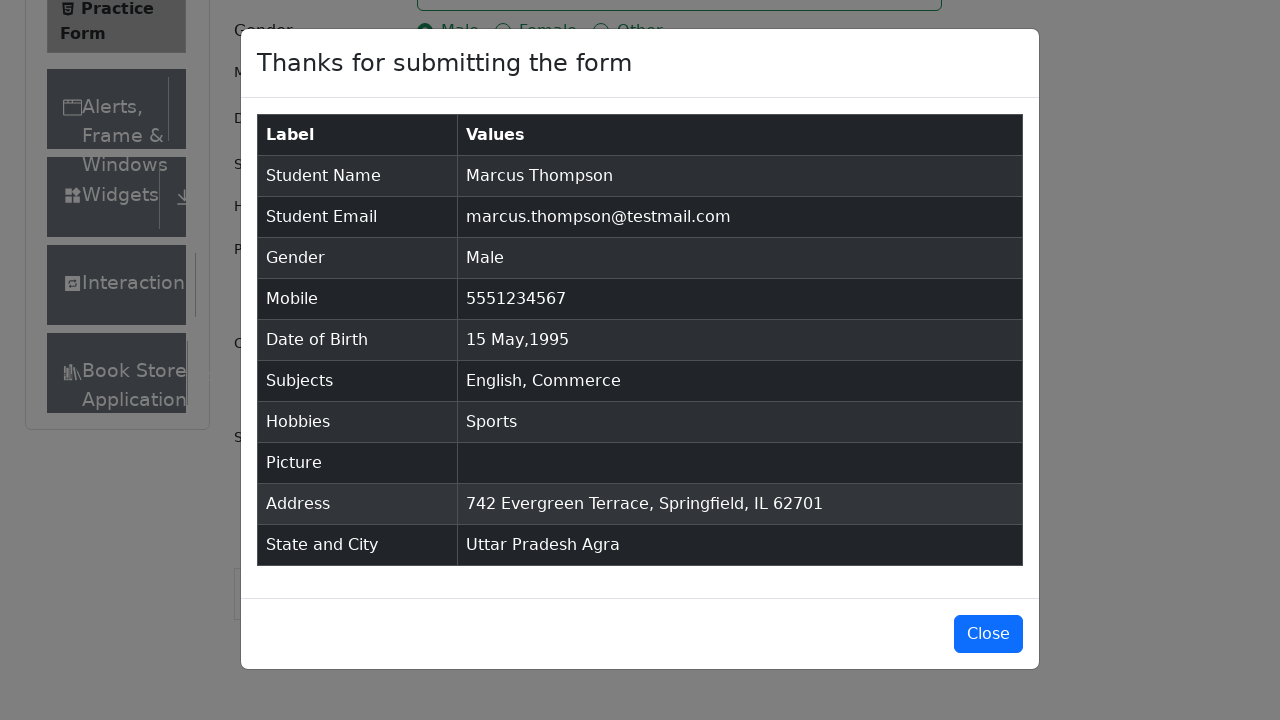